Tests entering 49 characters plus a question mark into the question field and verifying the answers section displays

Starting URL: https://shemsvcollege.github.io/Trivia/

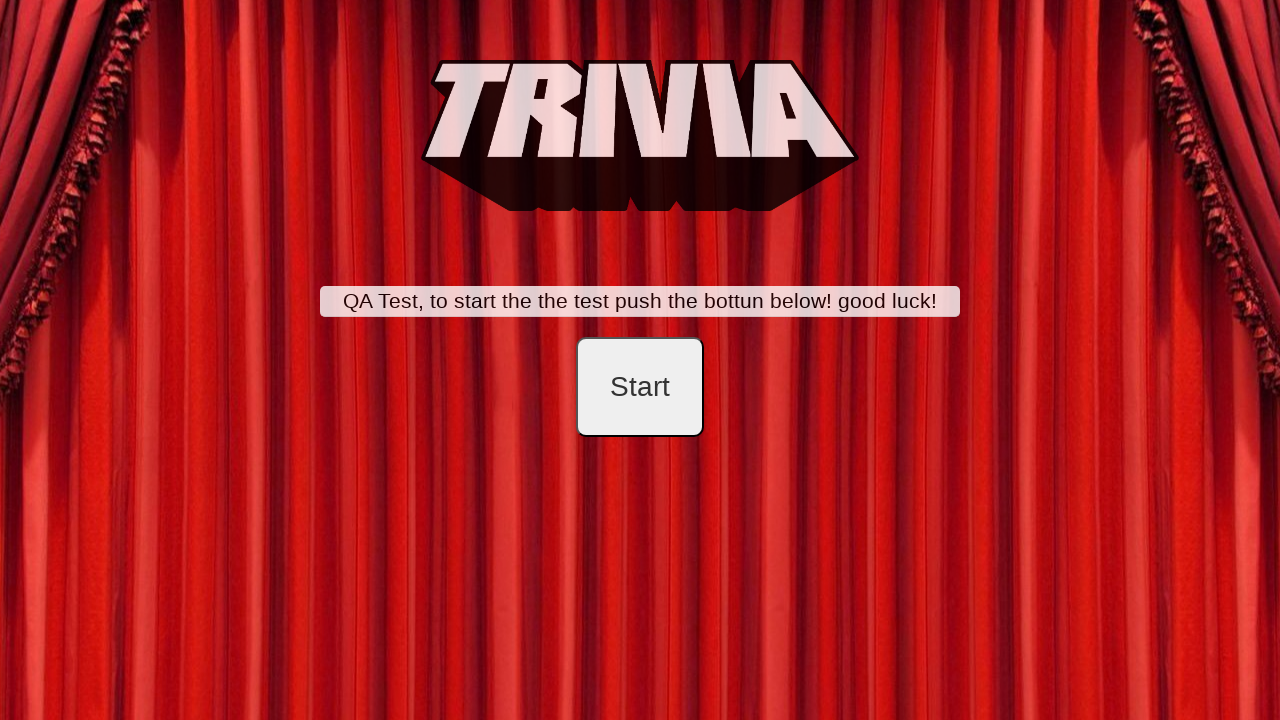

Clicked start button at (640, 387) on #startB
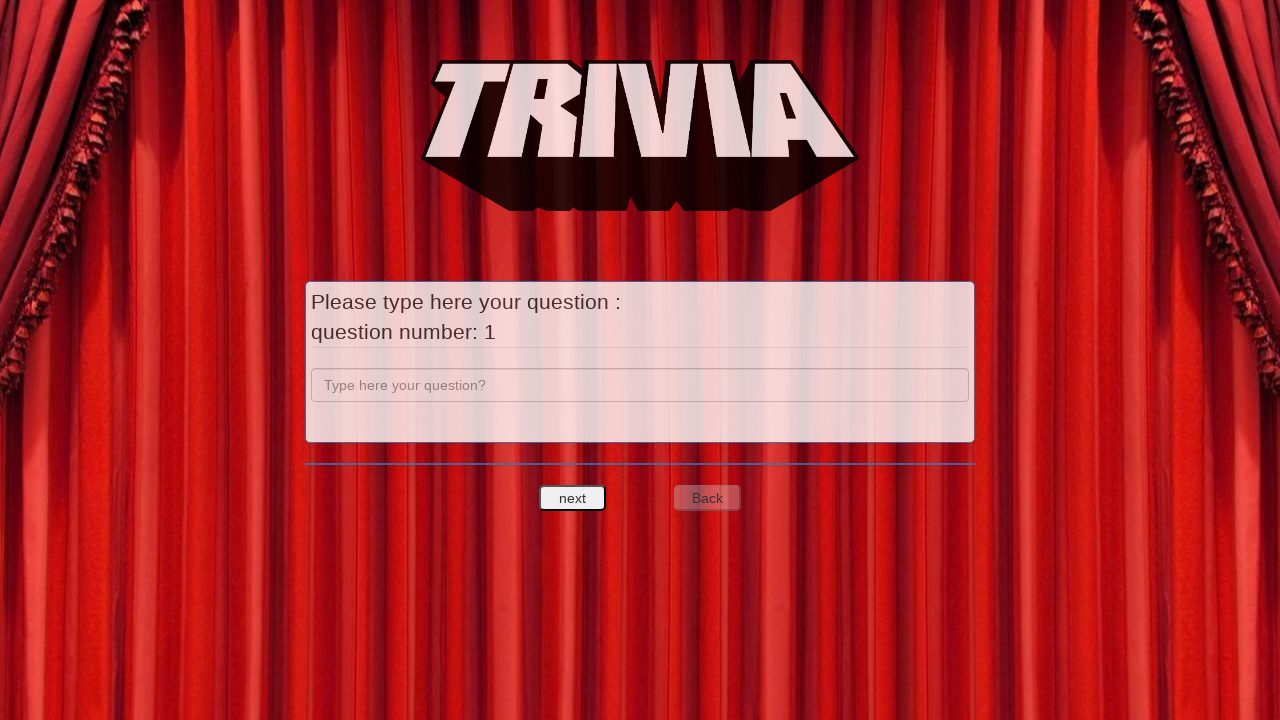

Entered 49 characters plus question mark into question field on input[name='question']
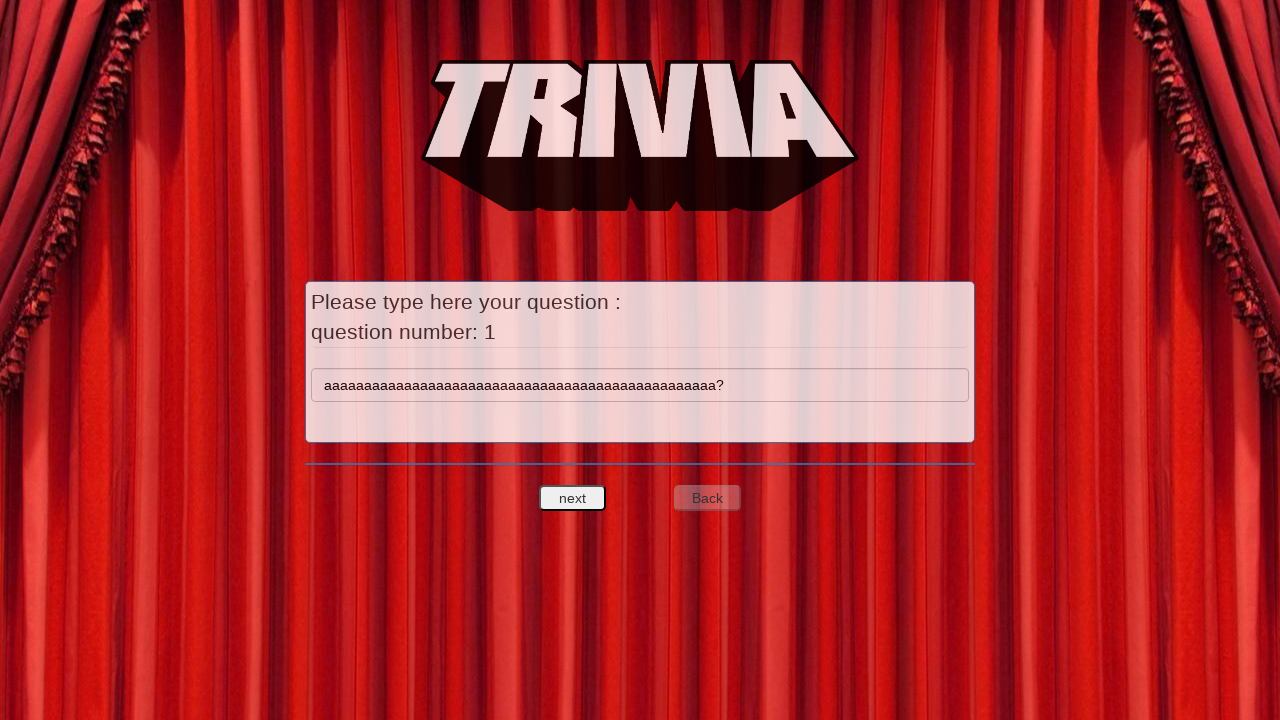

Clicked next question button at (573, 498) on #nextquest
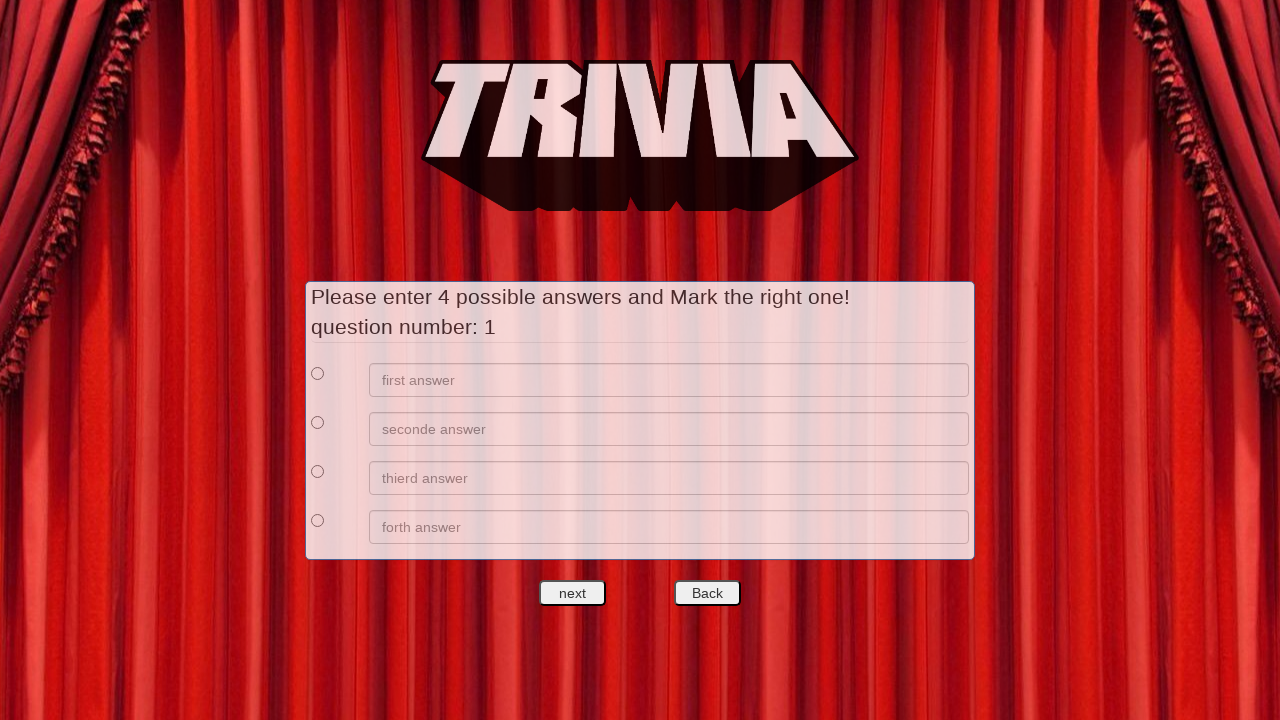

Verified answers section is visible
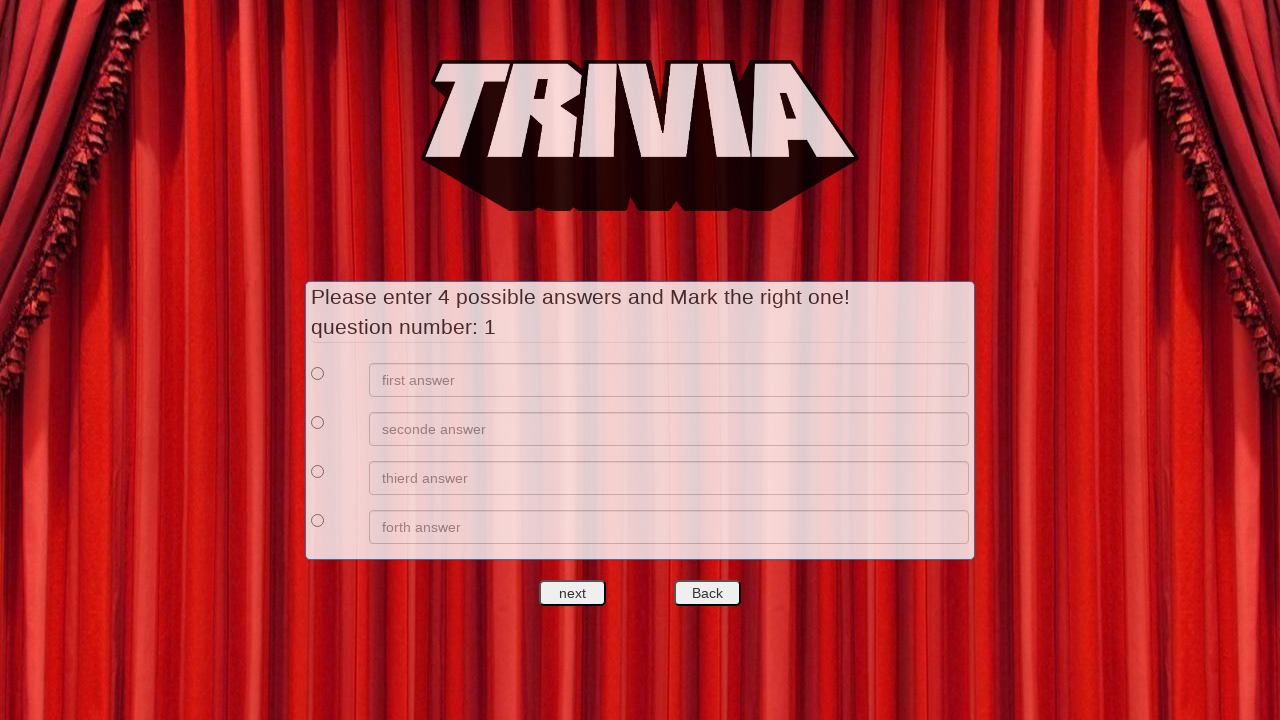

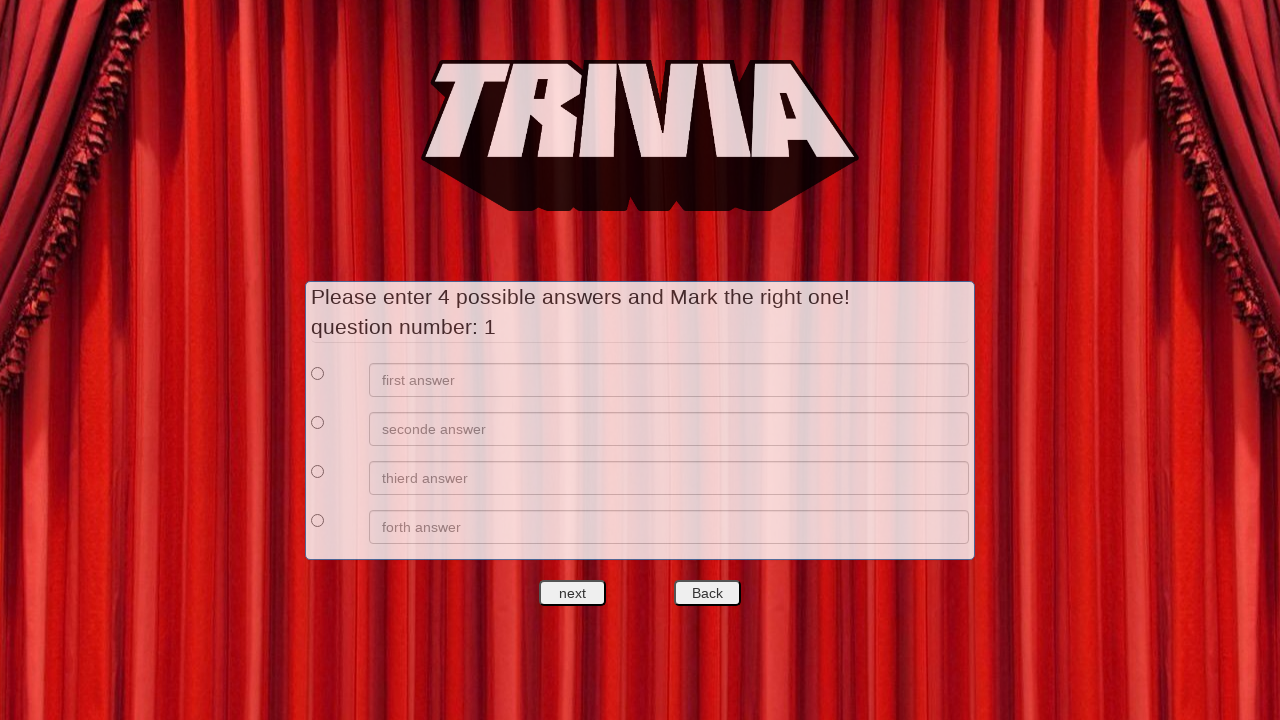